Tests alert handling functionality by triggering different types of alerts (simple alert and confirmation dialog) and interacting with them

Starting URL: https://rahulshettyacademy.com/AutomationPractice/

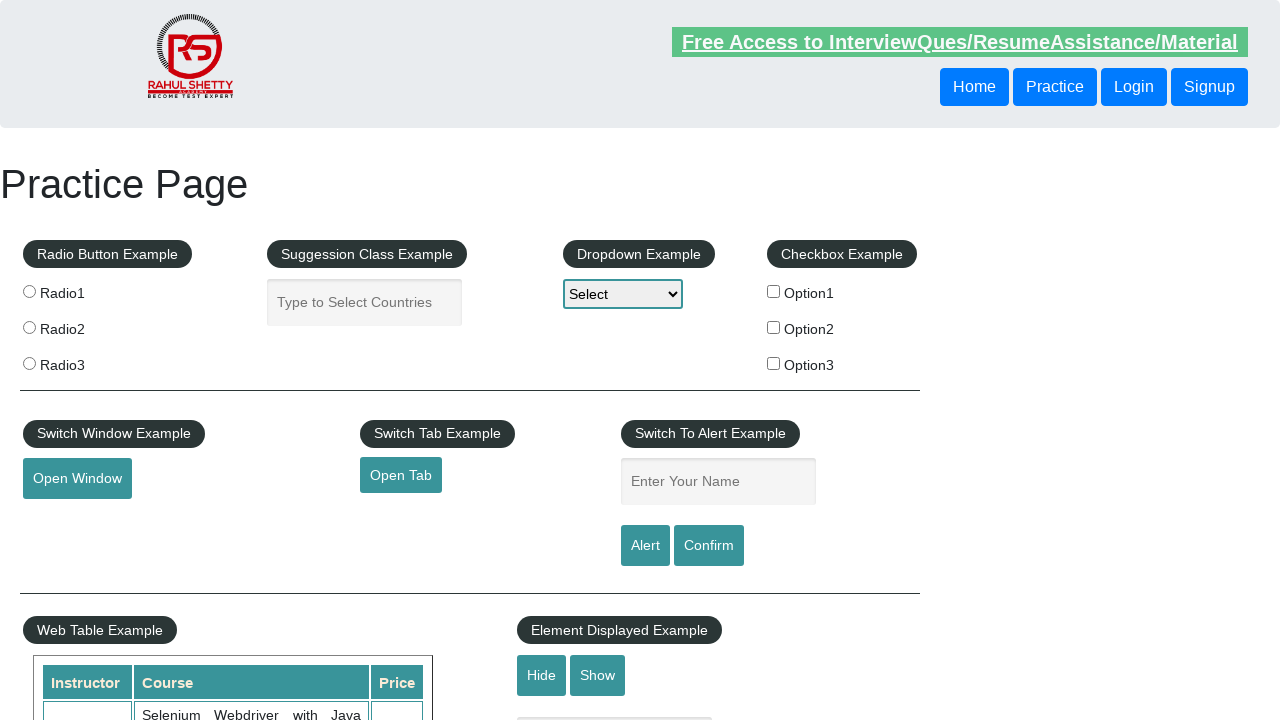

Entered 'Rahul' in the name text field on #name
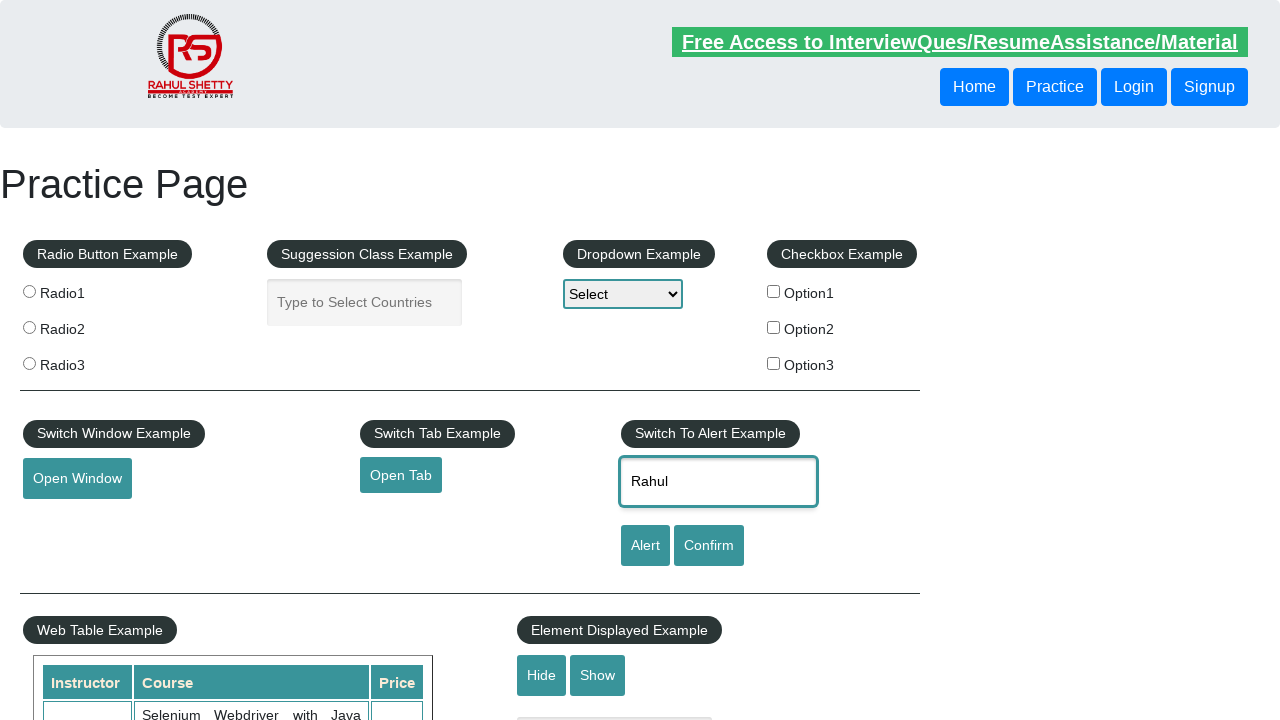

Clicked alert button to trigger simple alert at (645, 546) on [id='alertbtn']
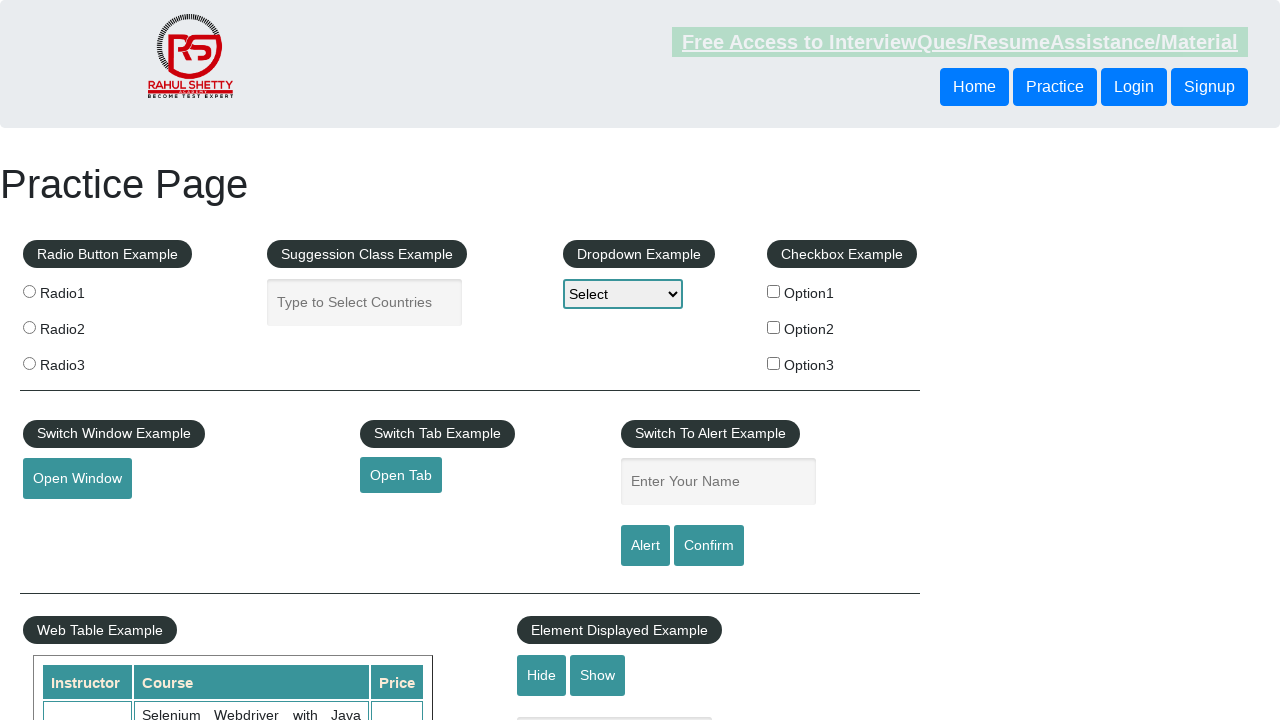

Set up handler to accept simple alert dialog
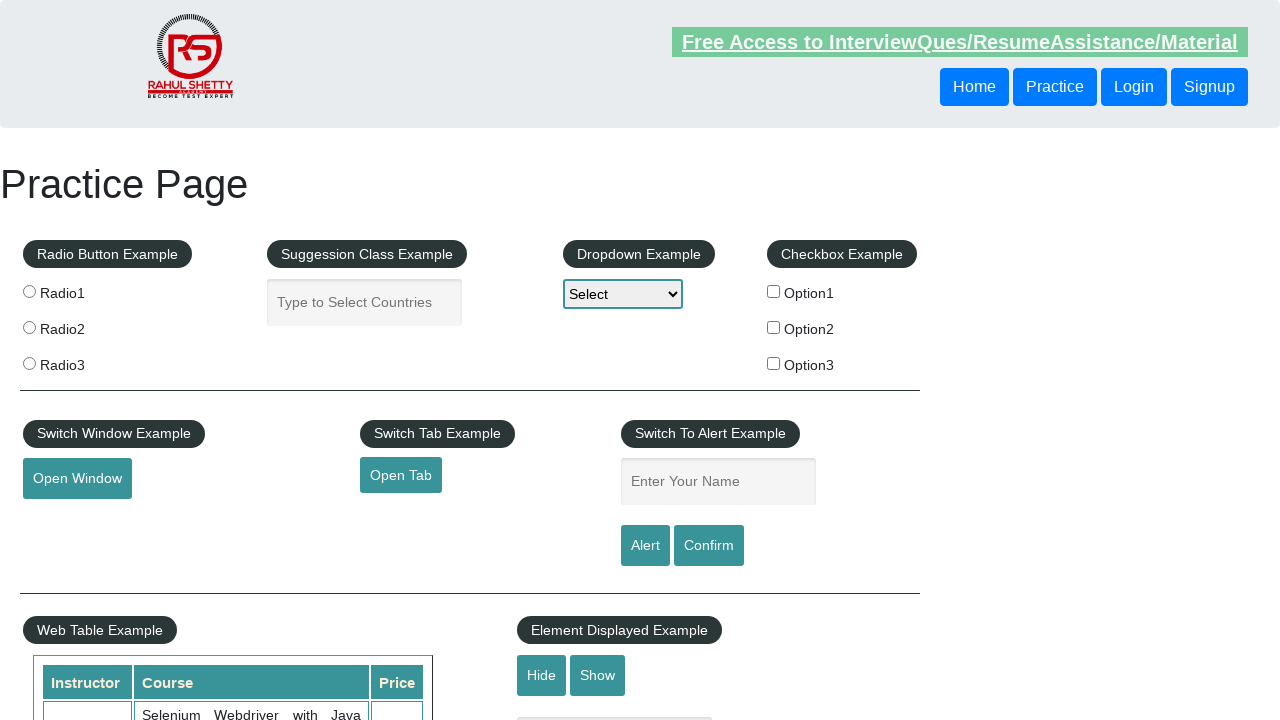

Clicked confirm button to trigger confirmation dialog at (709, 546) on #confirmbtn
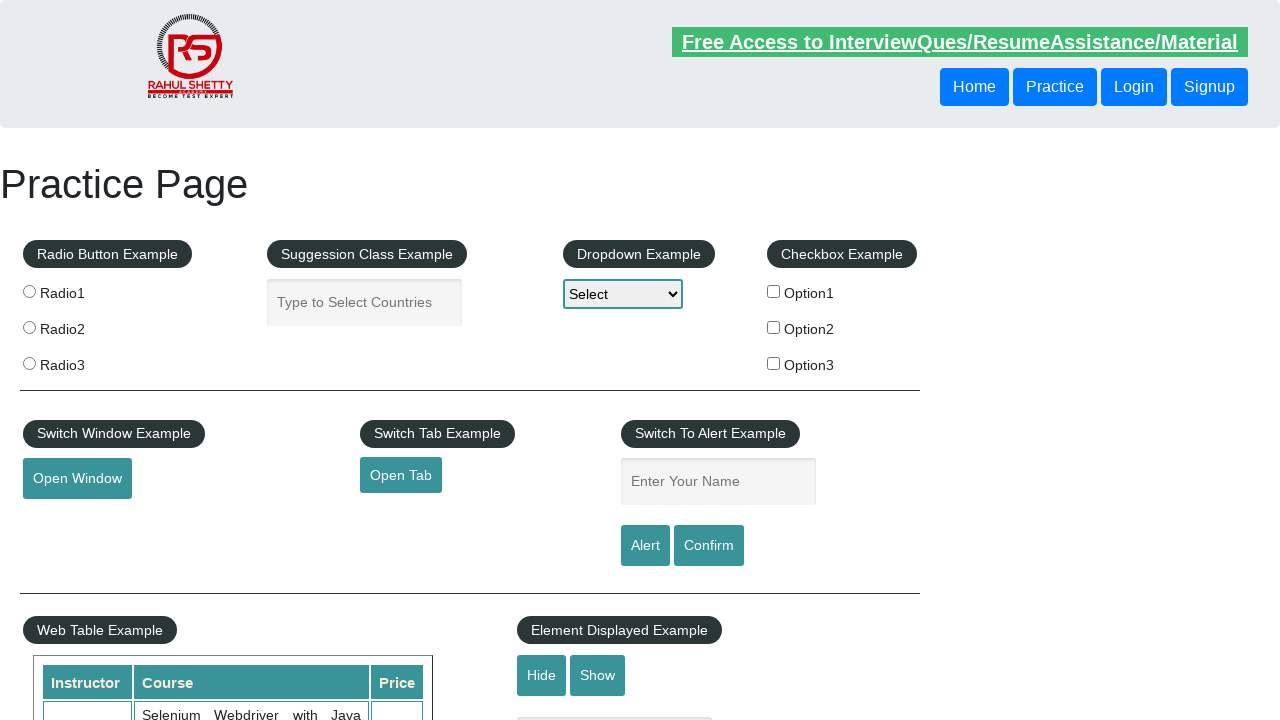

Set up handler to dismiss confirmation dialog
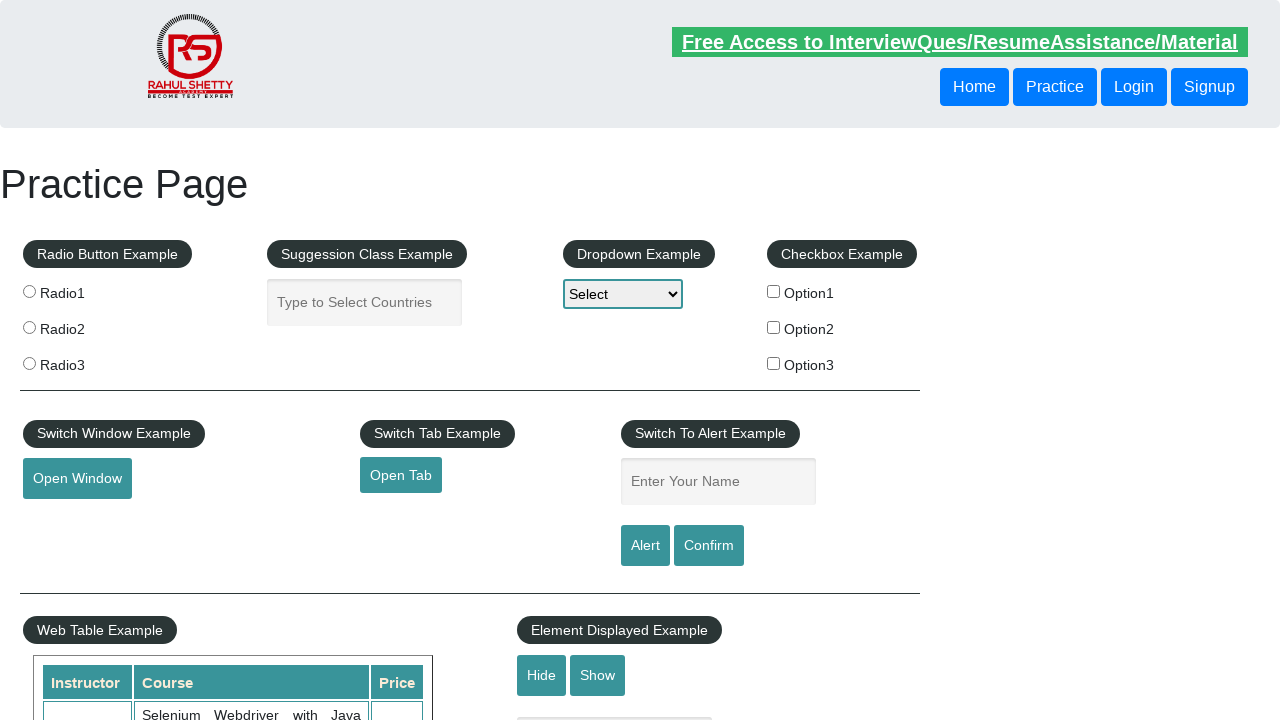

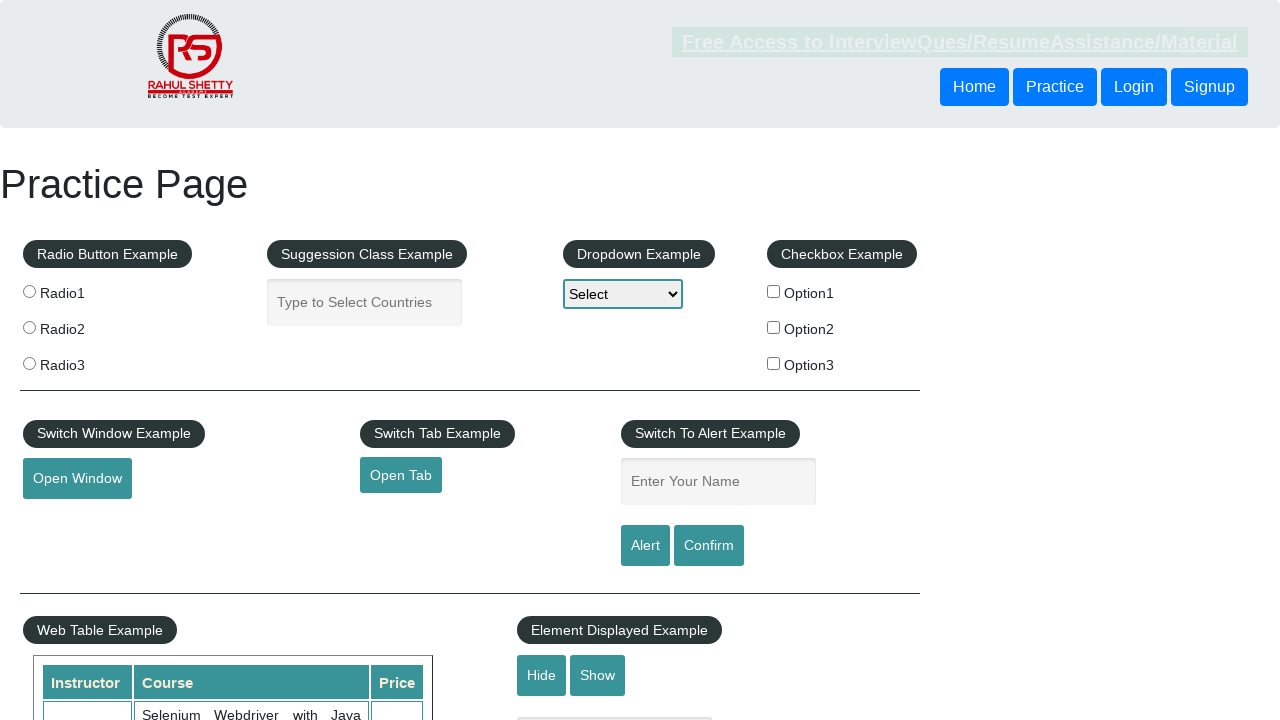